Tests clicking functionality by navigating to Add/Remove Elements page and clicking the Add Element button

Starting URL: https://the-internet.herokuapp.com

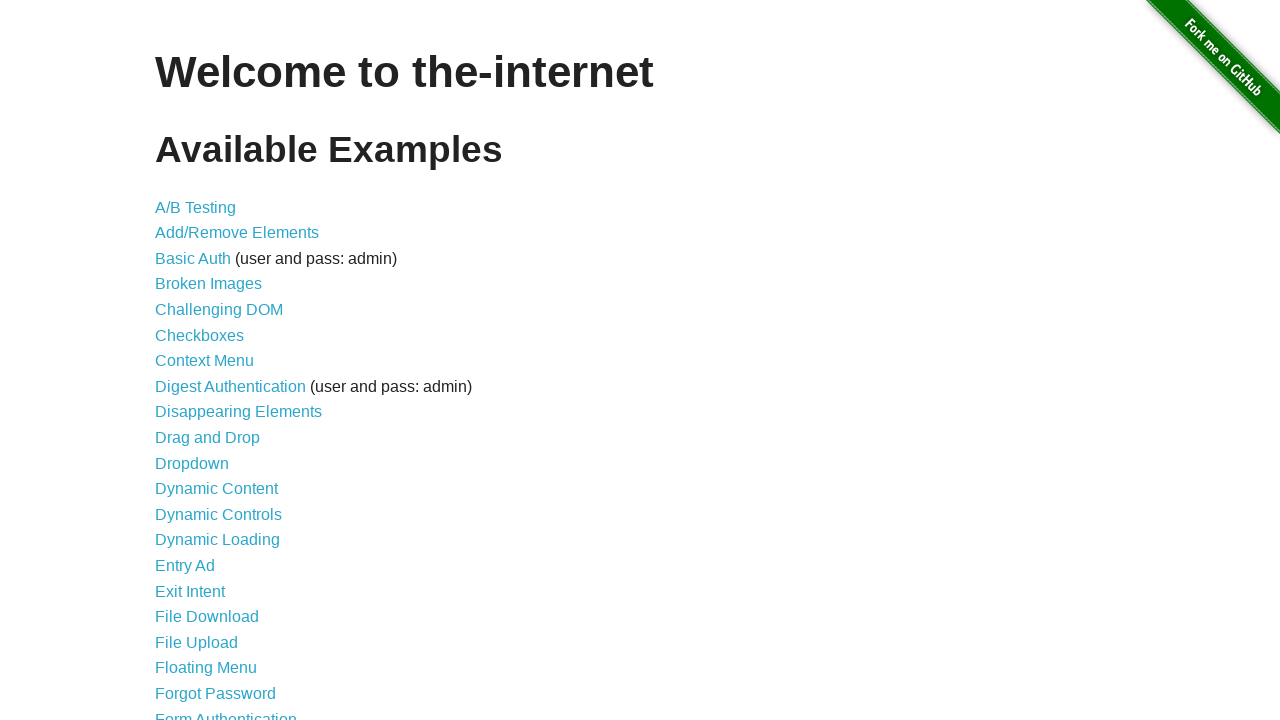

Clicked on Add/Remove Elements link at (237, 233) on text=Add/Remove Elements
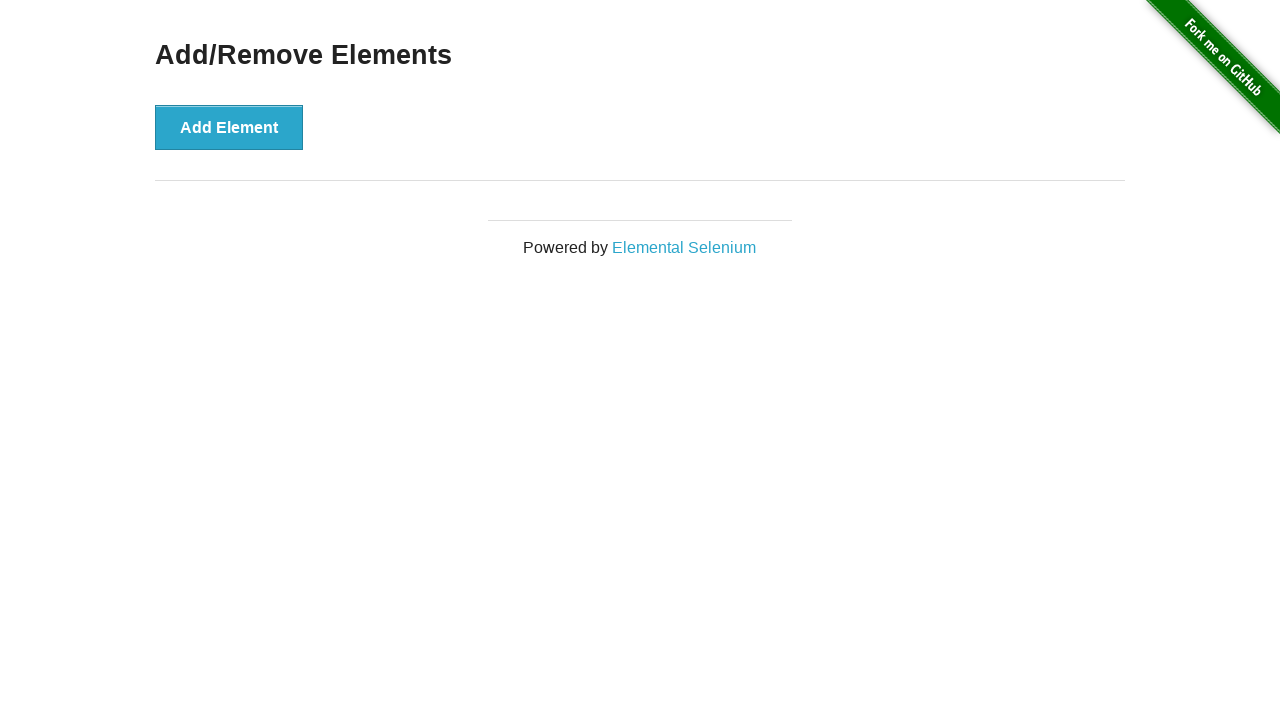

Add/Remove Elements page loaded
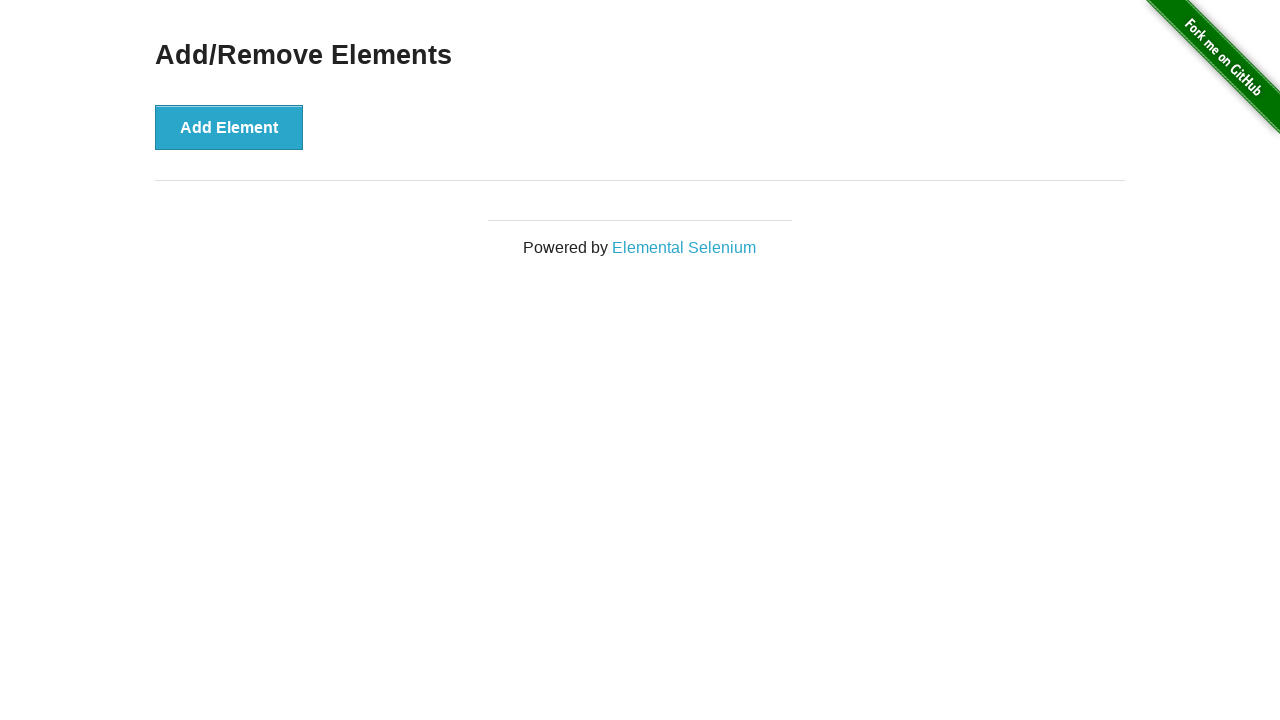

Clicked Add Element button at (229, 127) on text=Add Element
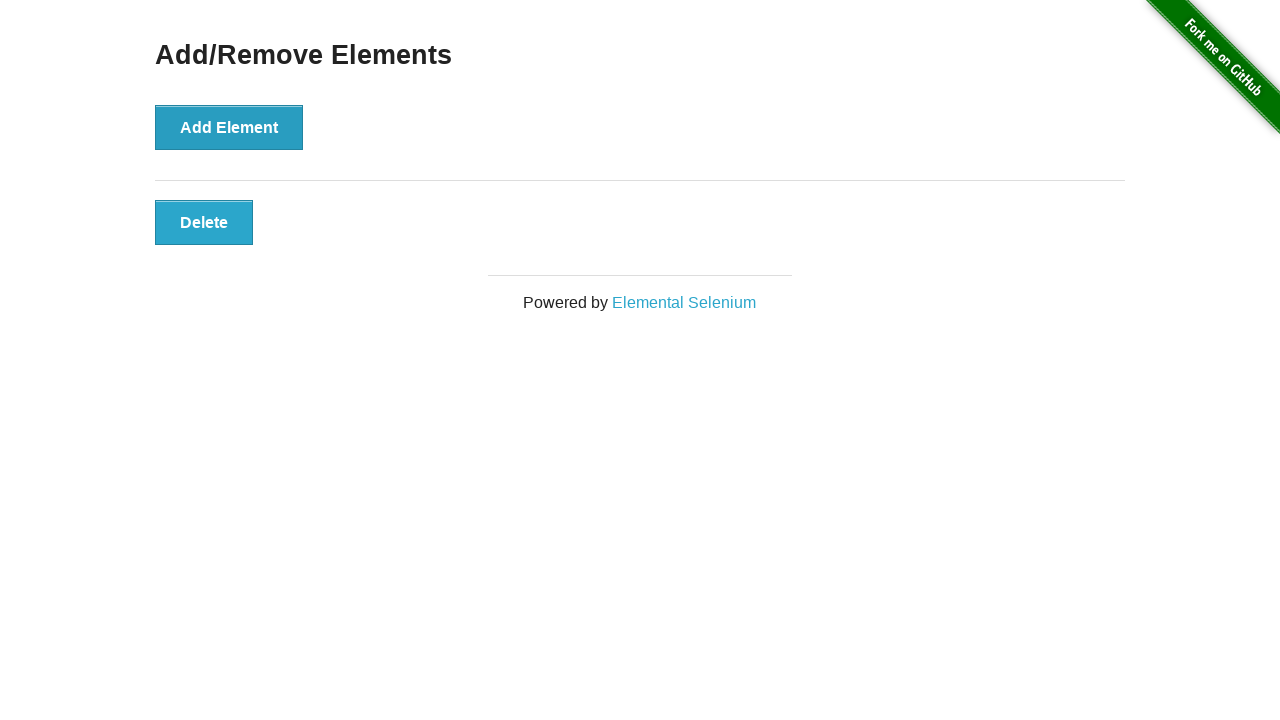

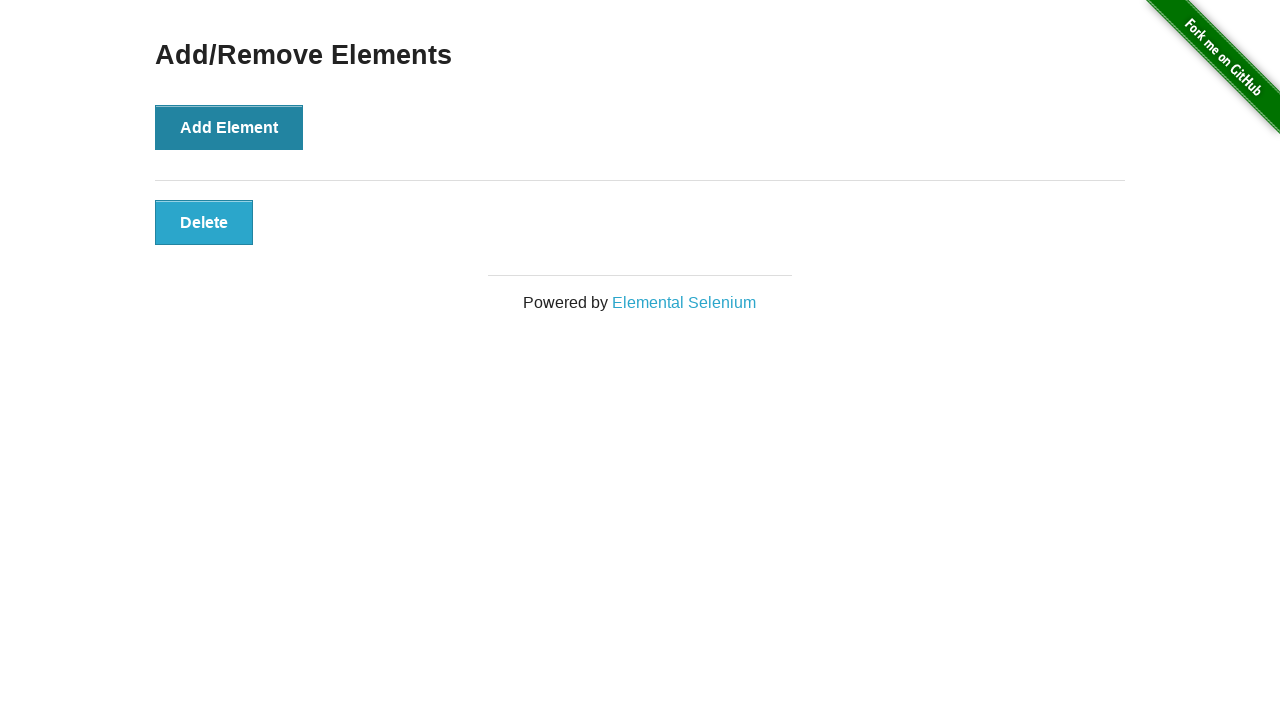